Tests handling of a simple JavaScript alert by clicking a button to trigger it and accepting the alert

Starting URL: http://the-internet.herokuapp.com/javascript_alerts

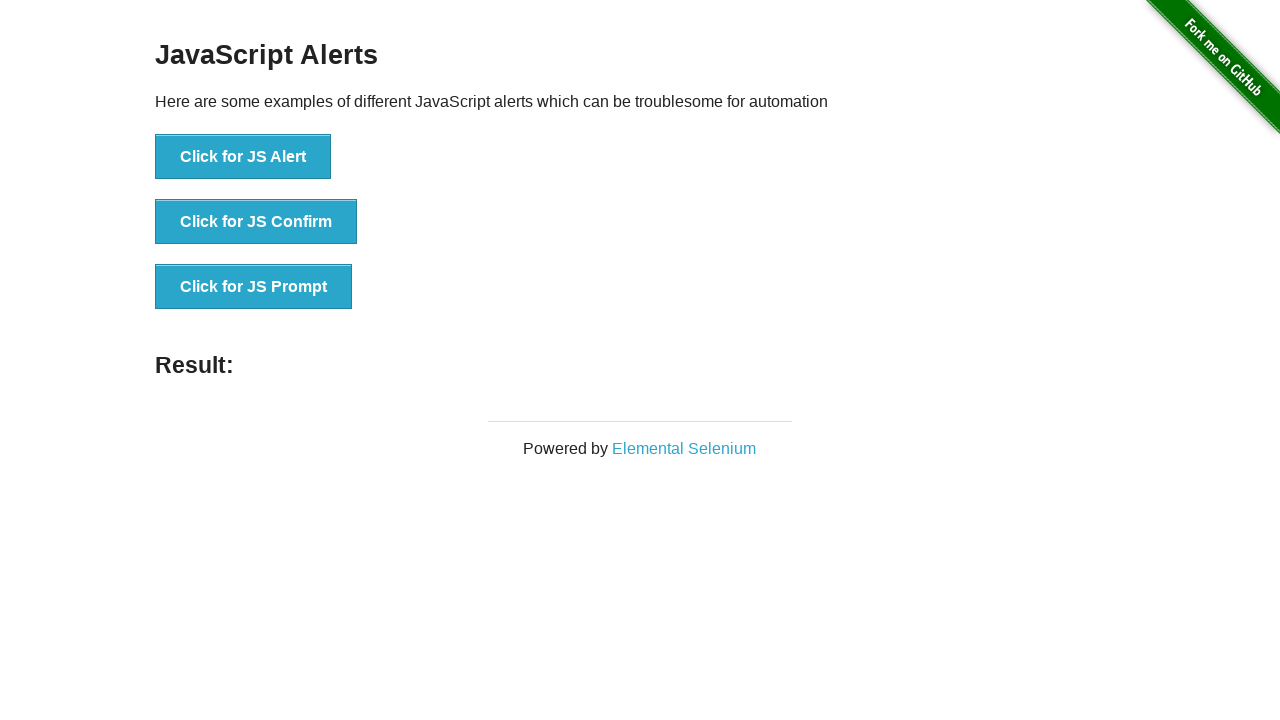

Clicked button to trigger JavaScript alert at (243, 157) on xpath=//button[.='Click for JS Alert']
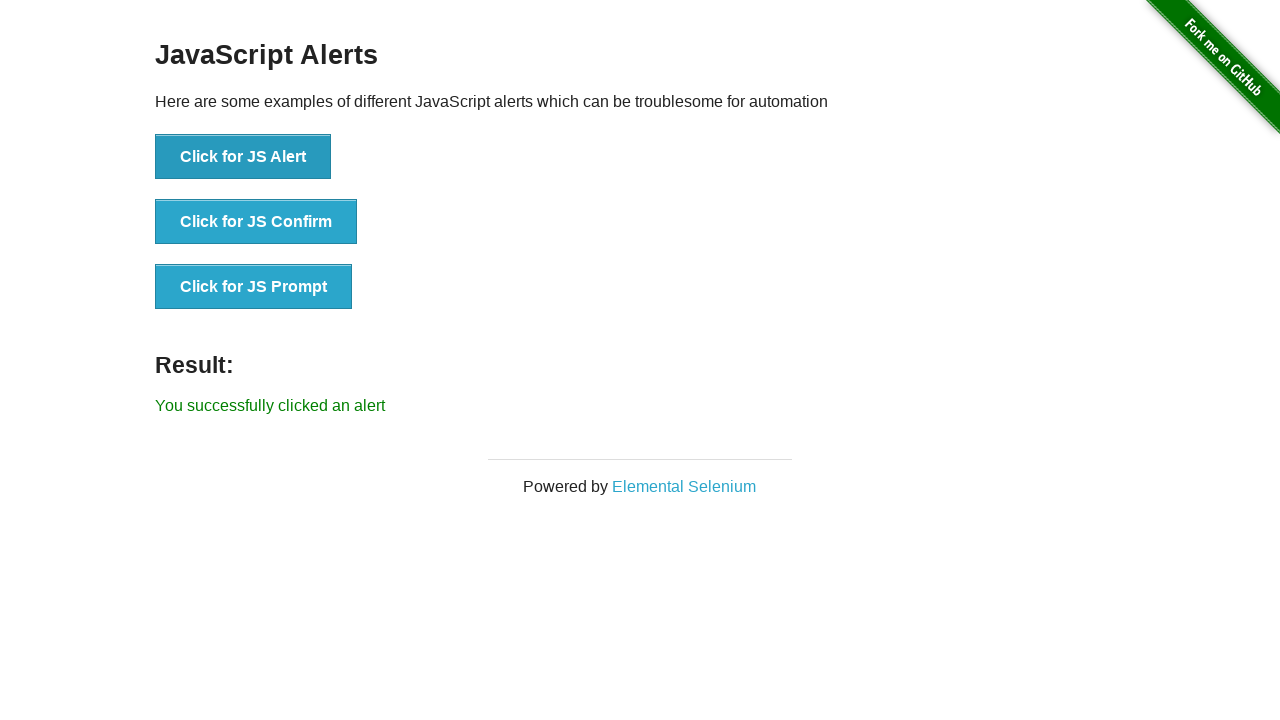

Set up dialog handler to accept alerts
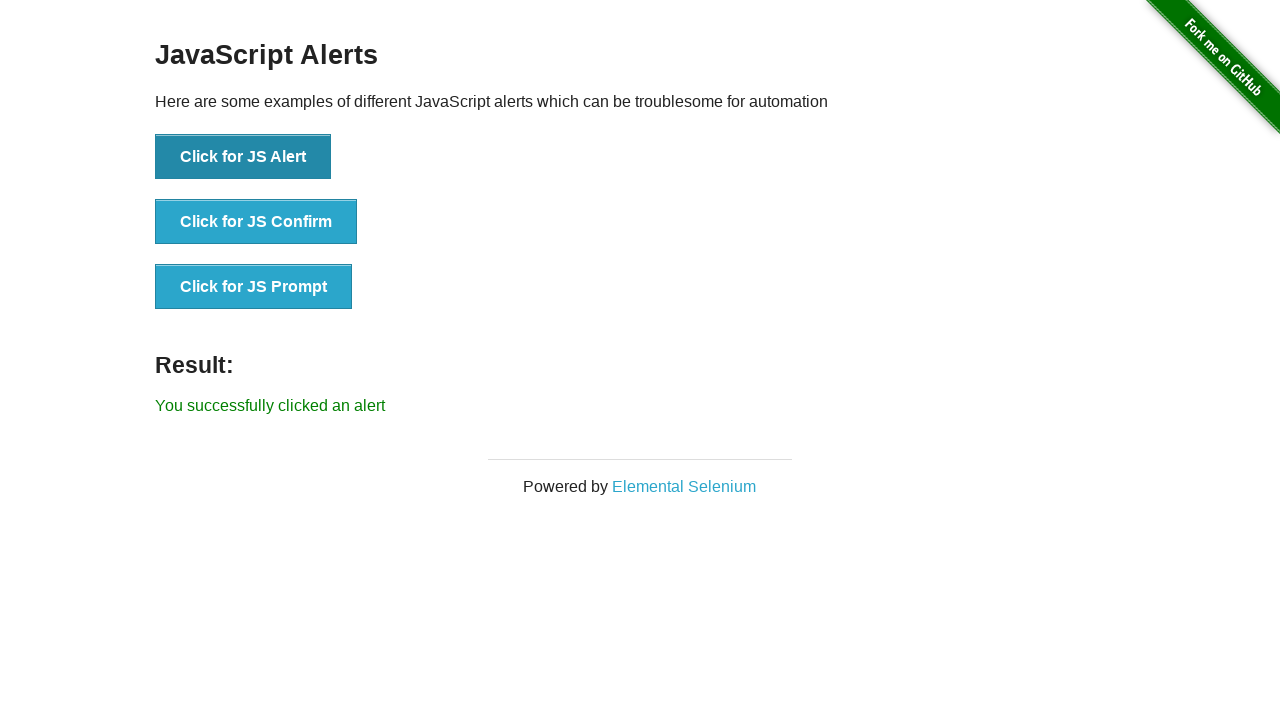

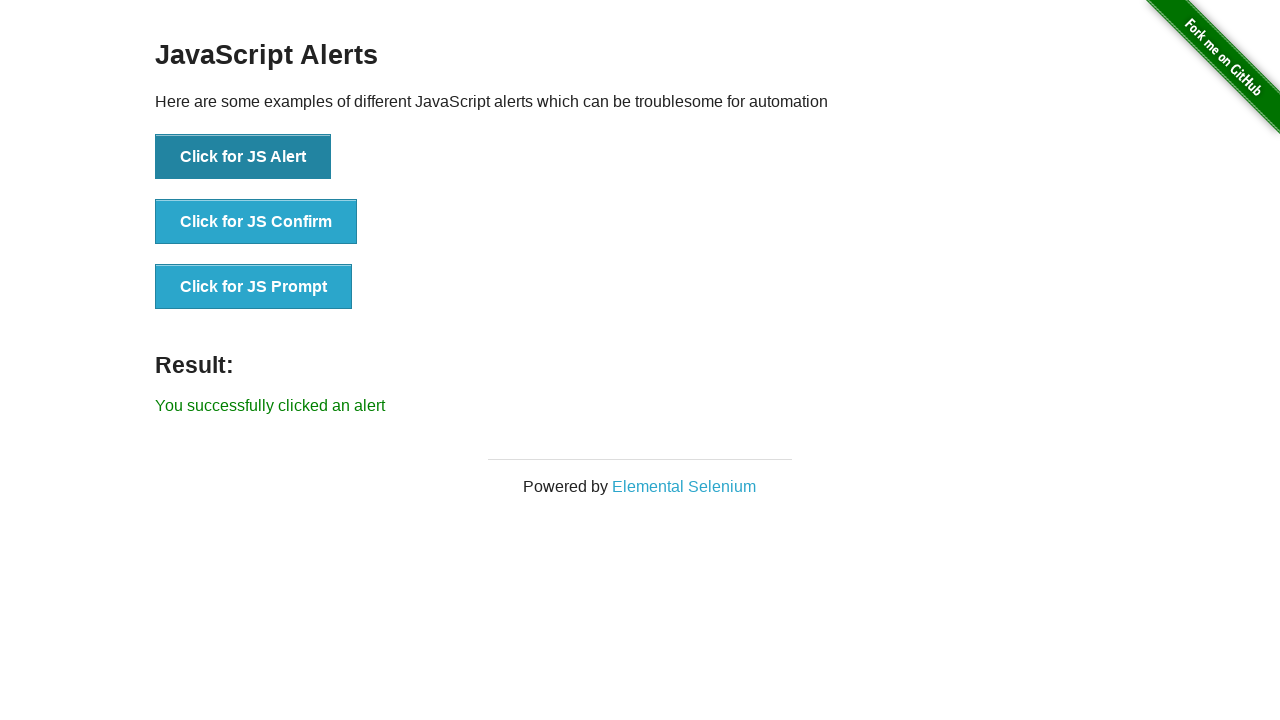